Tests iframe handling by navigating to W3Schools JavaScript tryit editor, switching to the result iframe, and clicking a button that displays the date and time.

Starting URL: https://www.w3schools.com/js/tryit.asp?filename=tryjs_myfirst

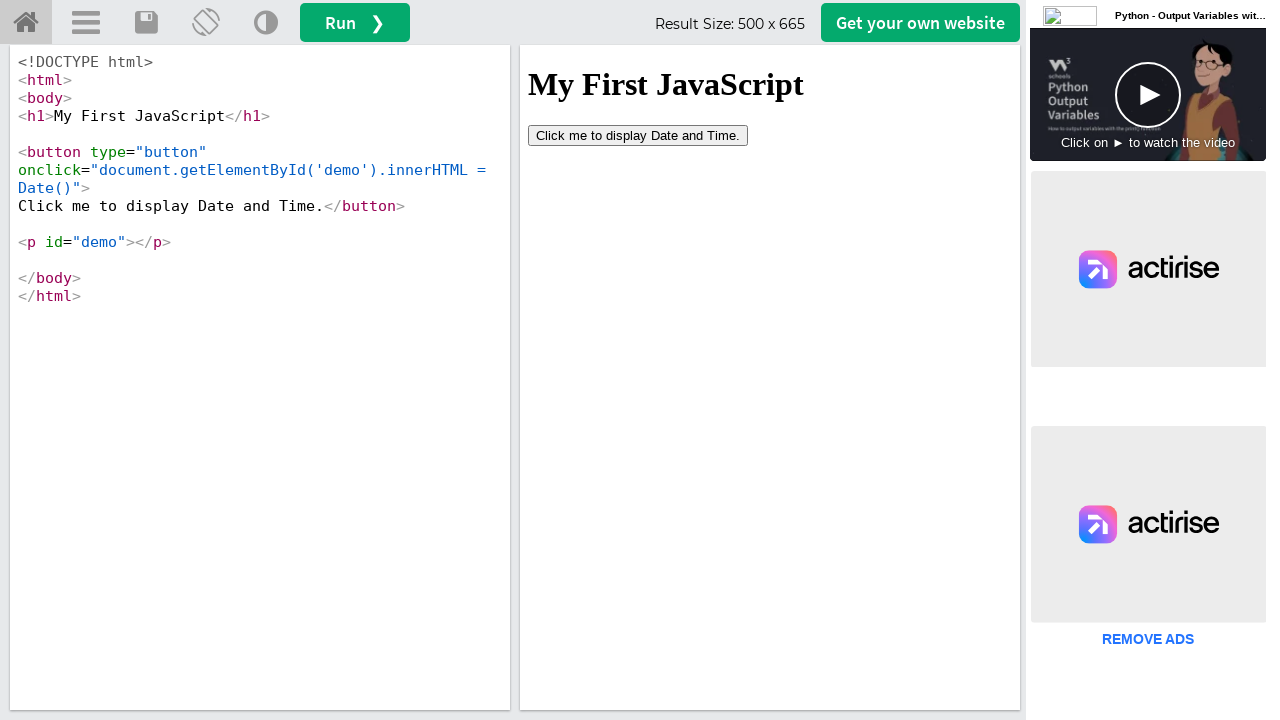

Waited 1 second for page to load
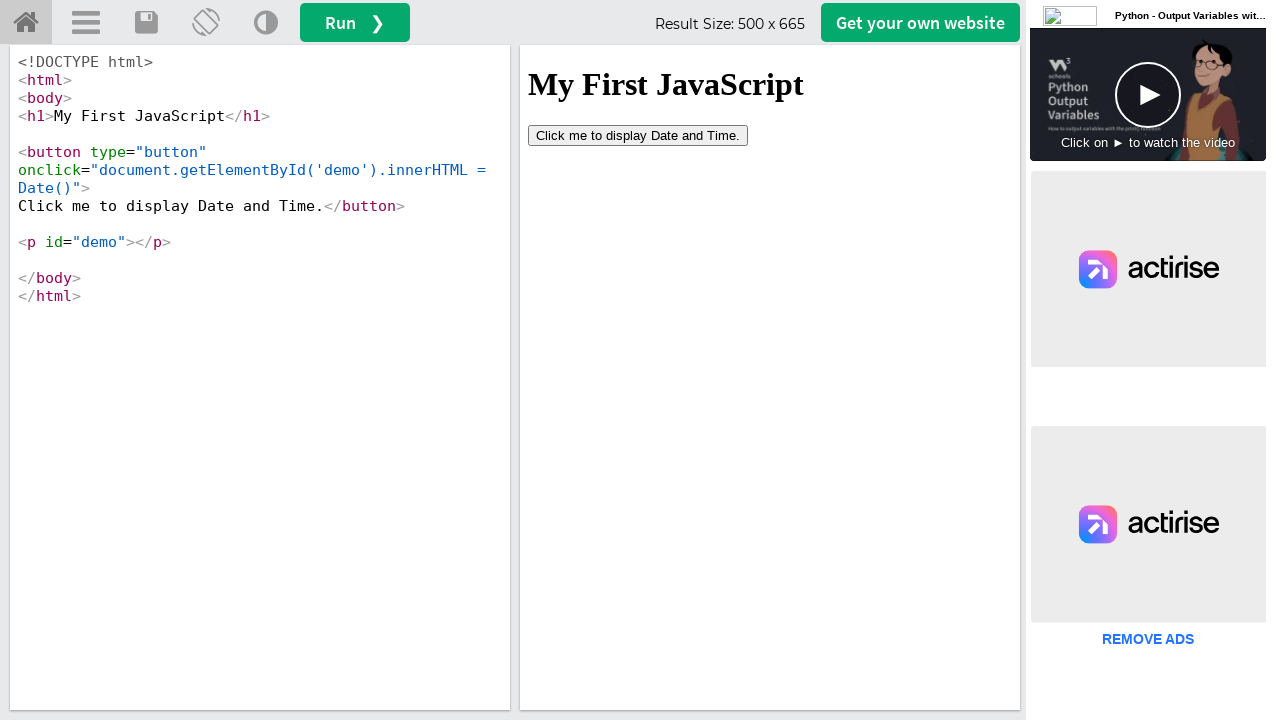

Located the iframeResult iframe
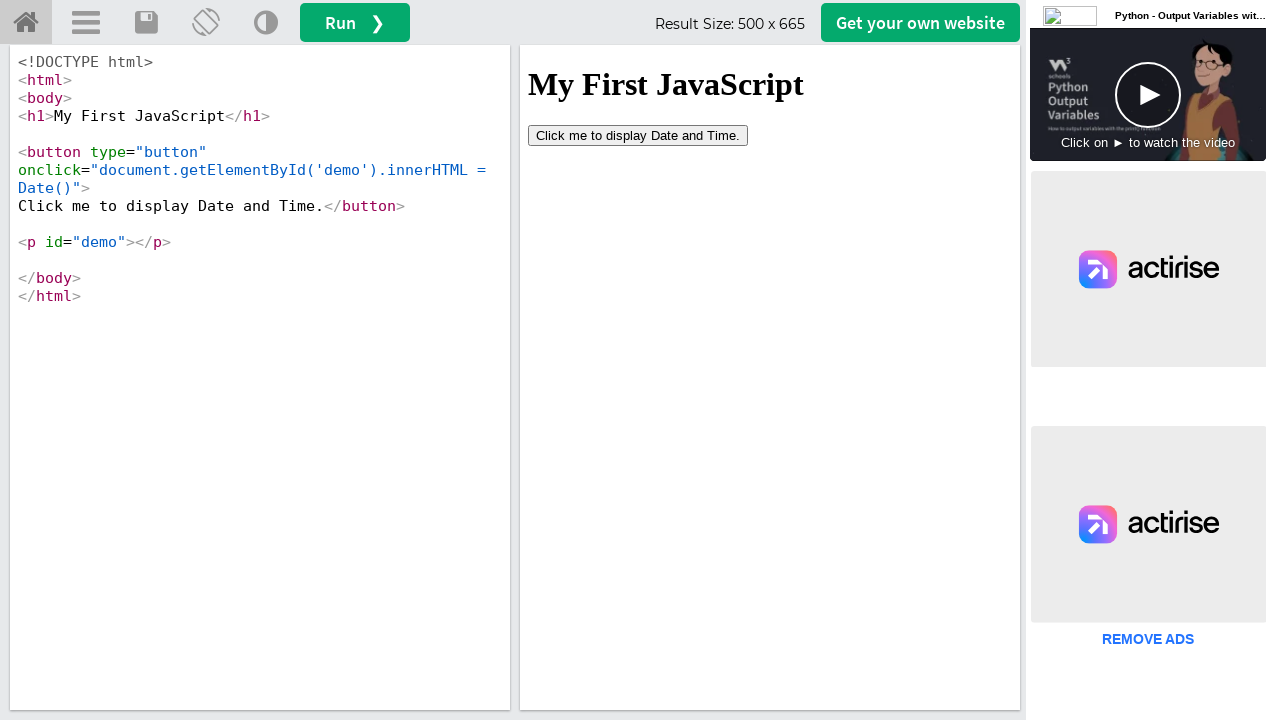

Clicked button inside iframe to display date and time at (638, 135) on iframe[name='iframeResult'] >> internal:control=enter-frame >> button[type='butt
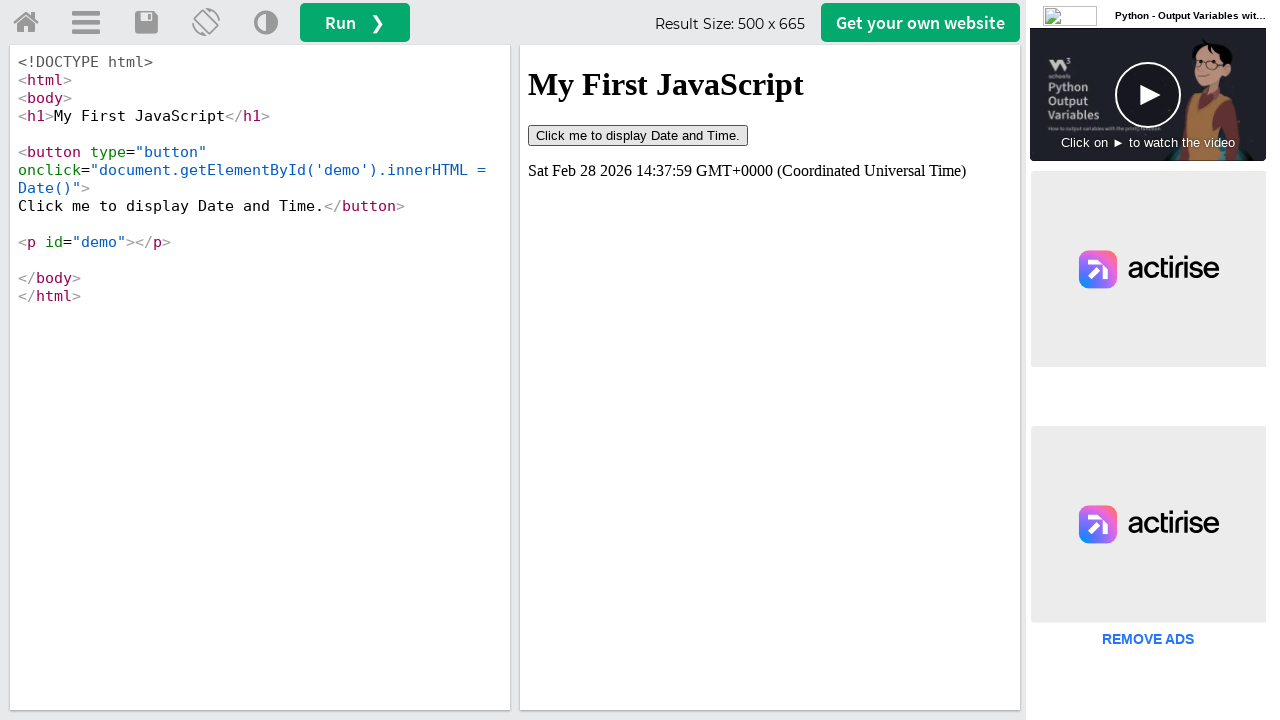

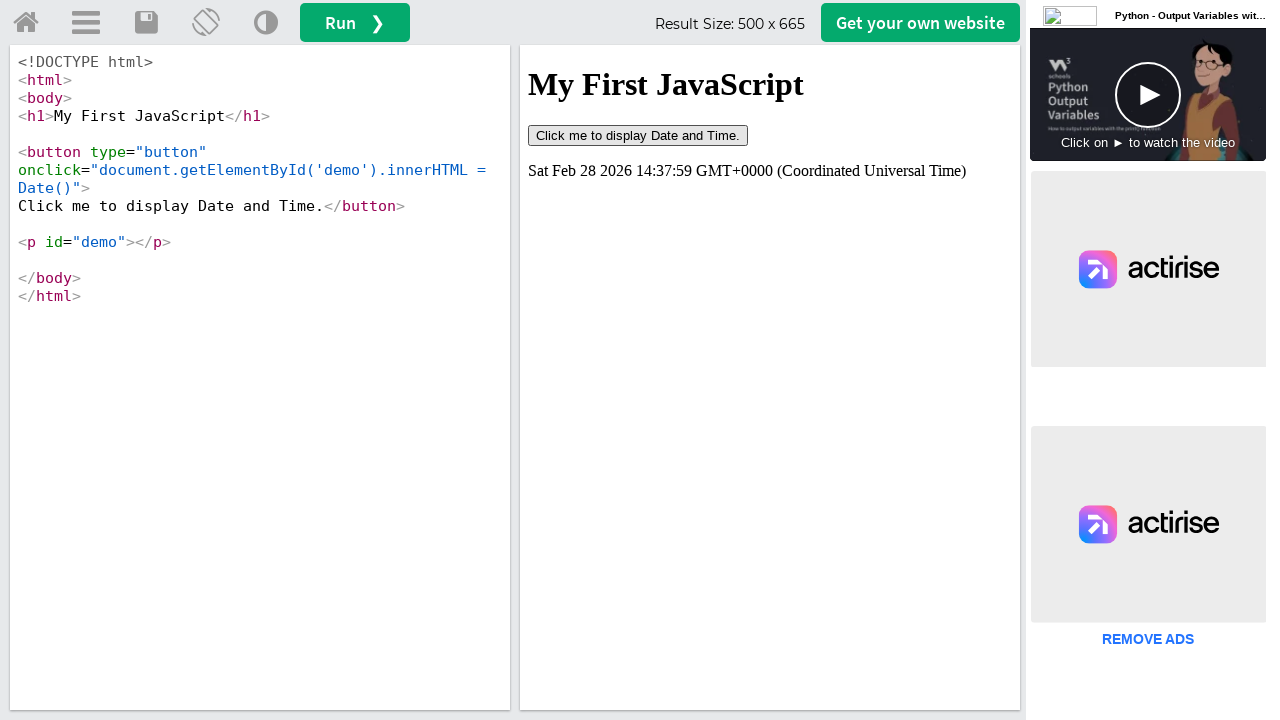